Clicks on the 'Cookies' link and verifies the page URL and title

Starting URL: https://bonigarcia.dev/selenium-webdriver-java/

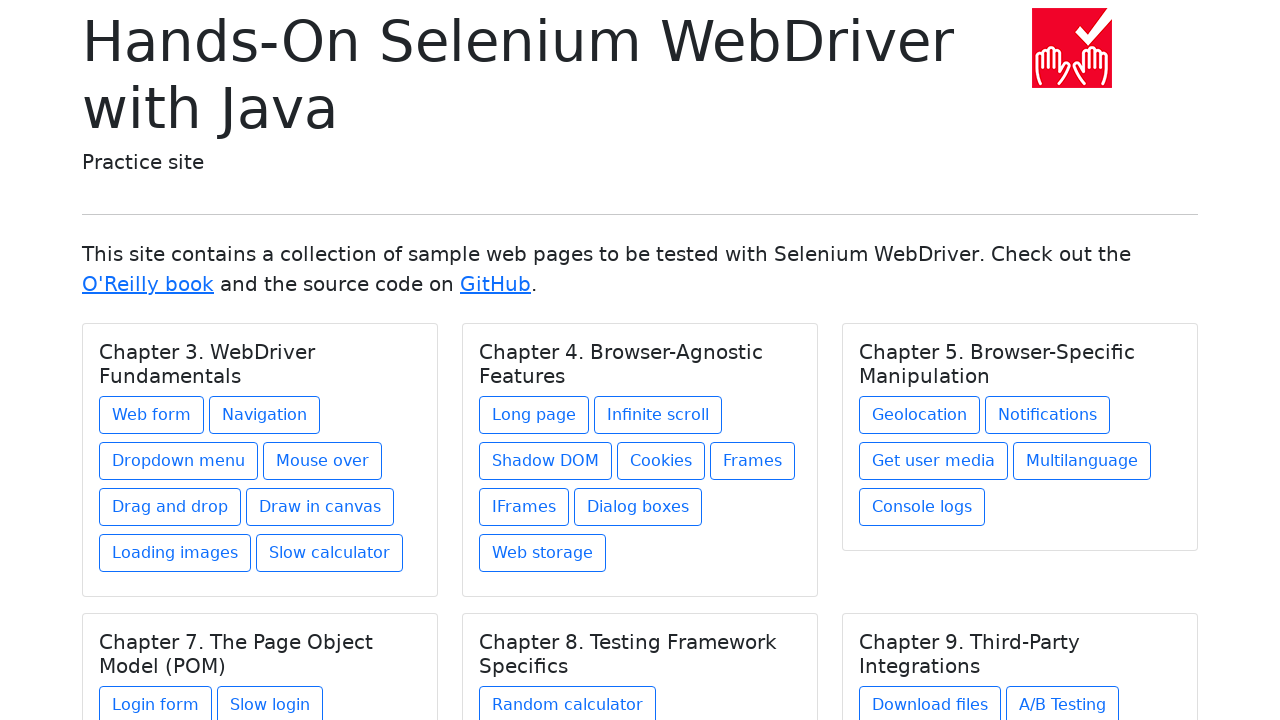

Clicked on the 'Cookies' link under Chapter 4 at (661, 461) on xpath=//h5[text()='Chapter 4. Browser-Agnostic Features']/../a[contains(@href,'c
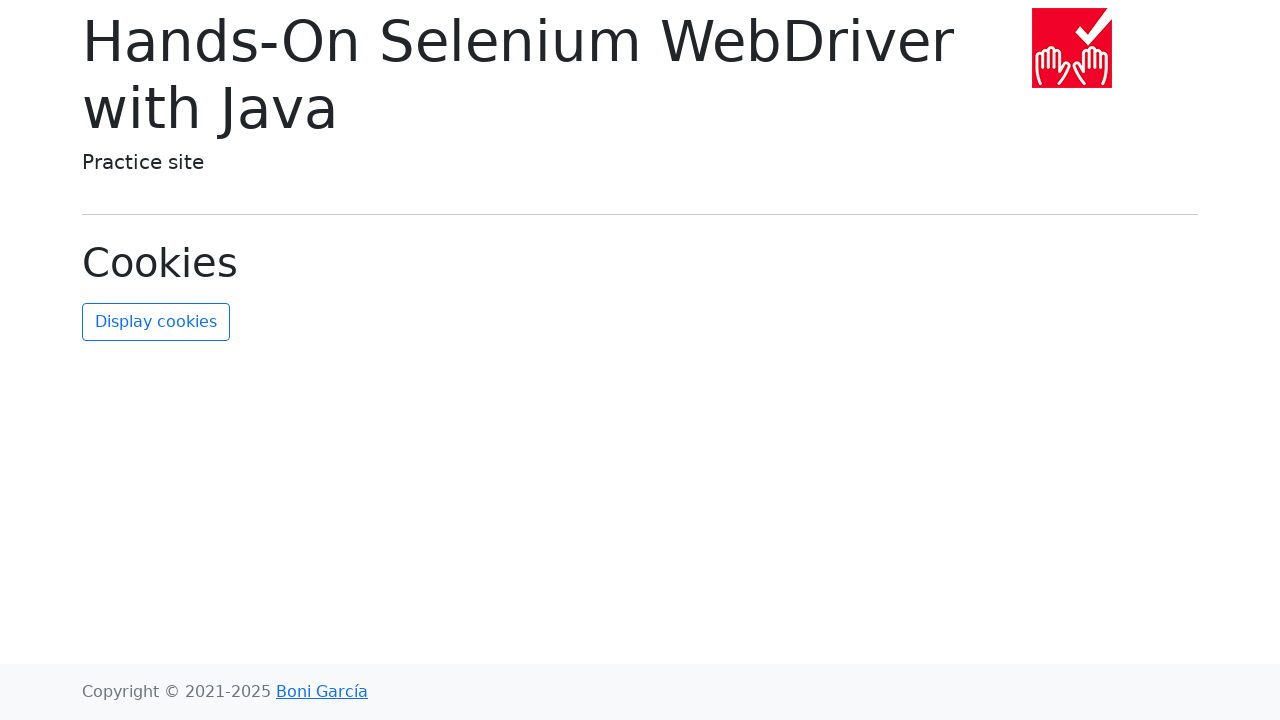

Verified that the 'Cookies' page heading is displayed
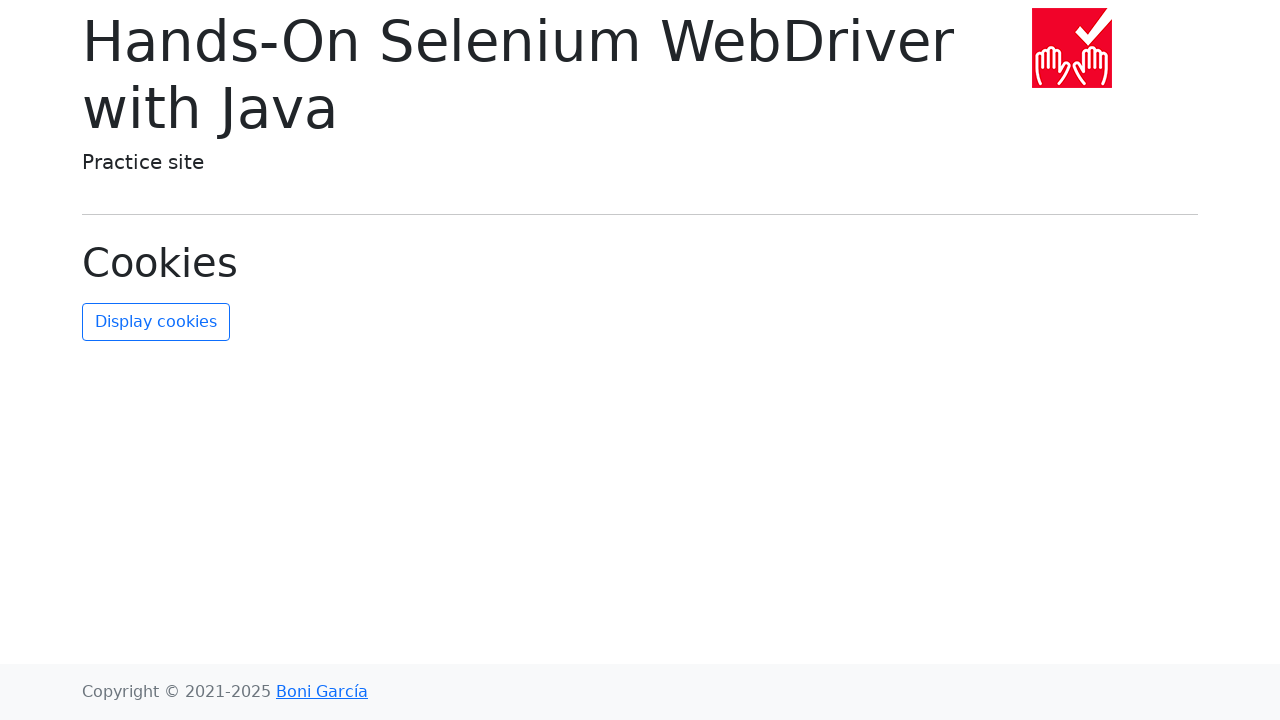

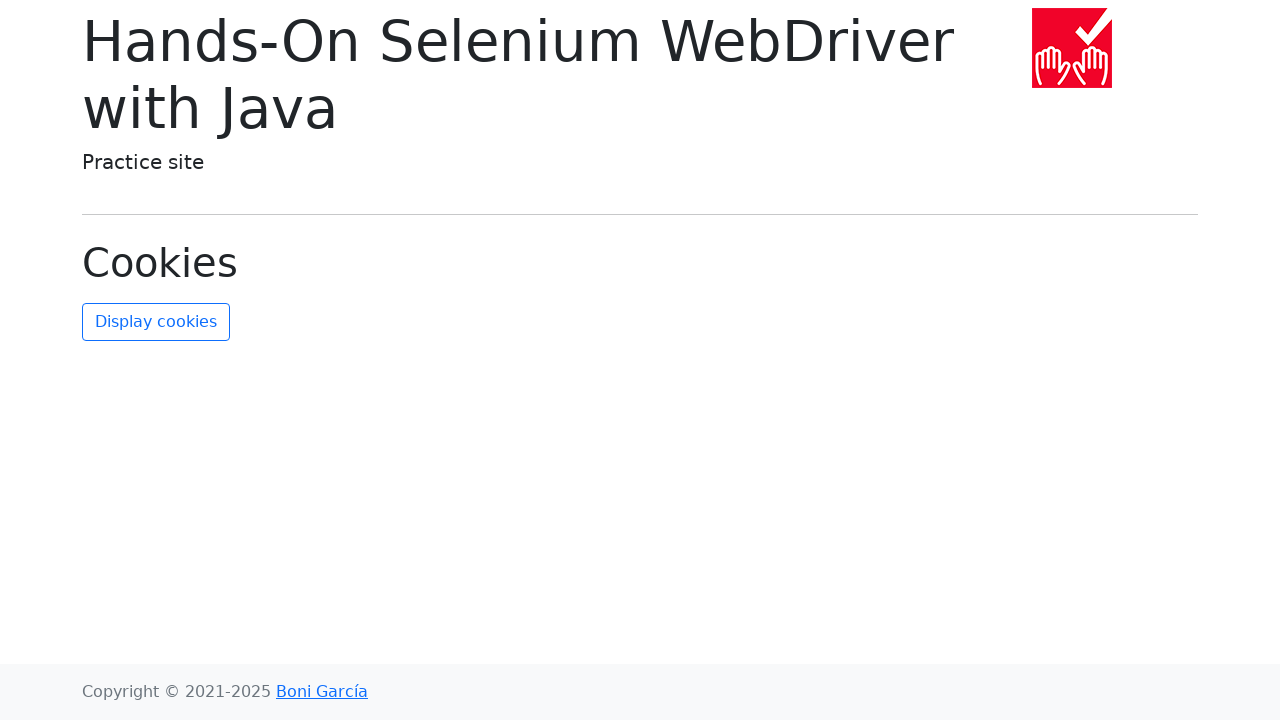